Tests browser alert handling by clicking a button that triggers an alert popup, then dismissing the alert using the cancel/dismiss action.

Starting URL: https://testautomationpractice.blogspot.com/

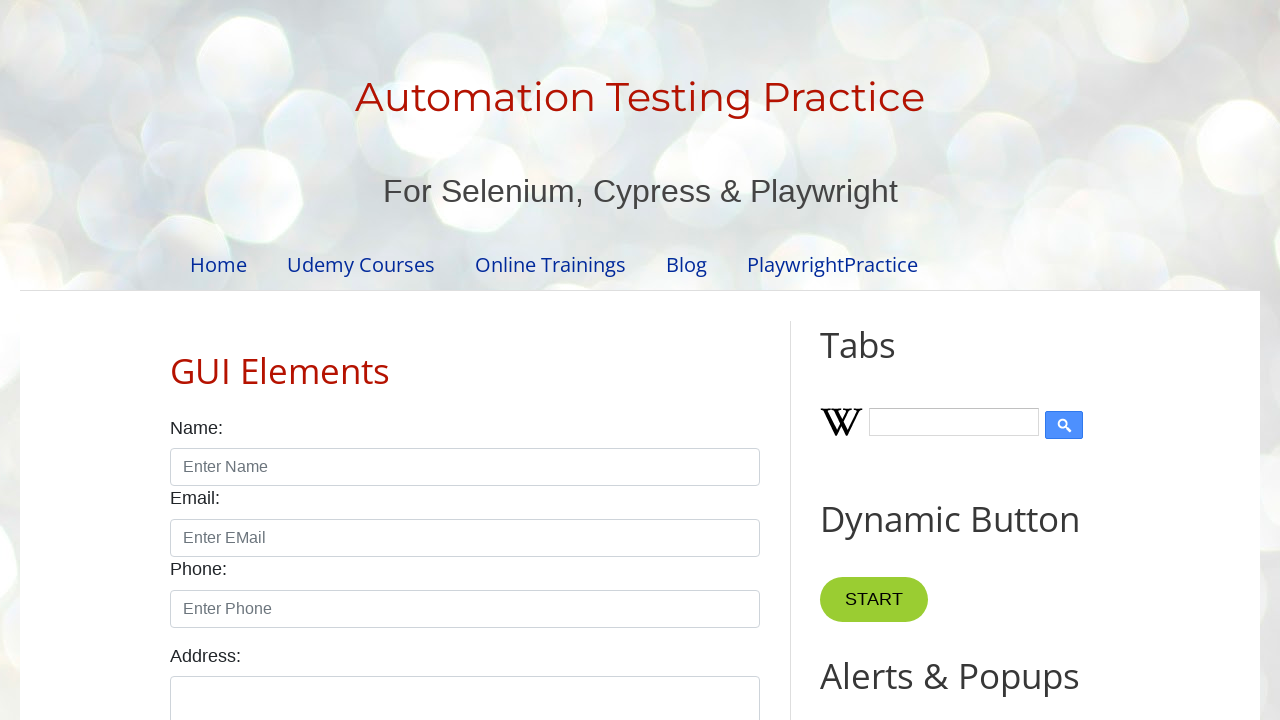

Set up dialog handler to dismiss alerts
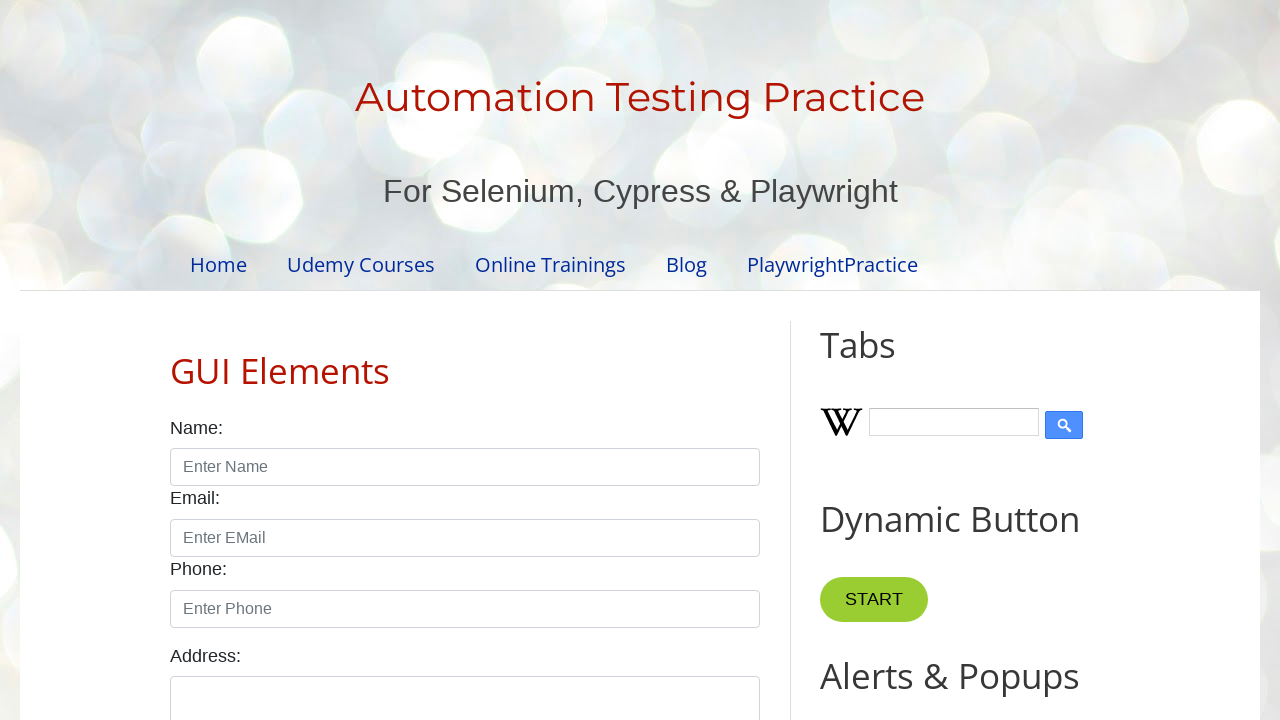

Clicked button to trigger alert popup at (888, 361) on #HTML9 button
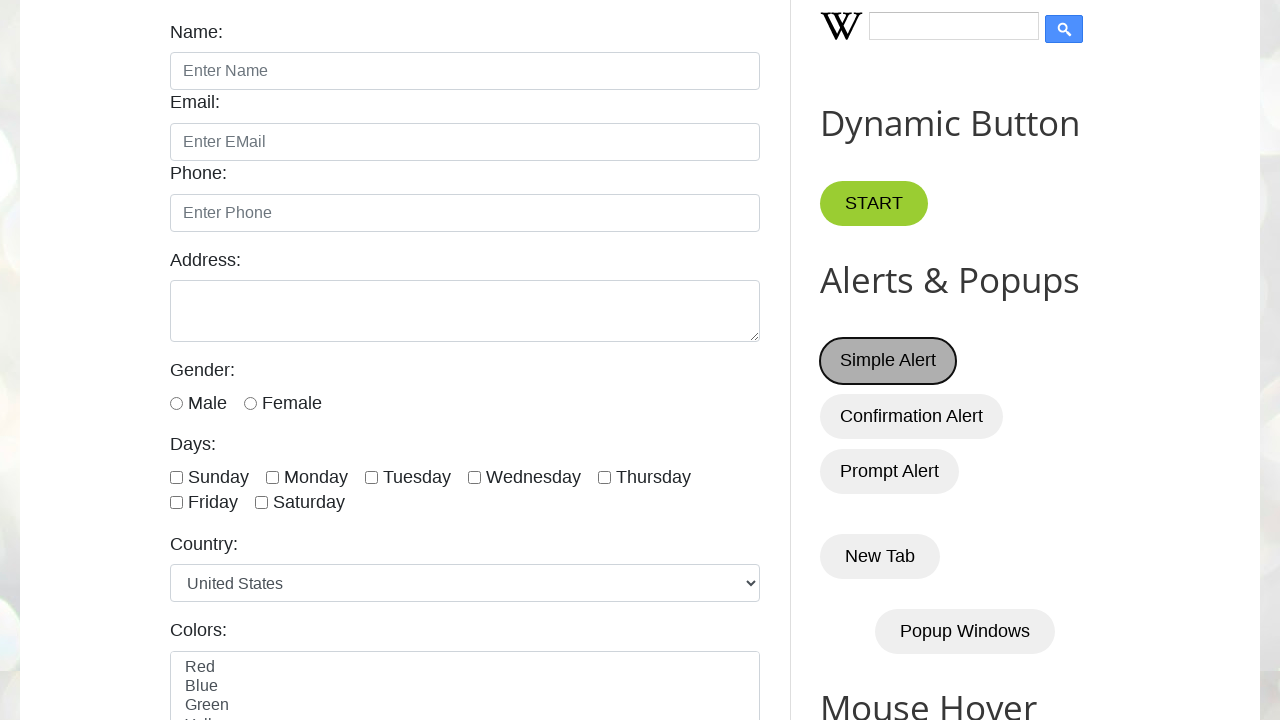

Waited for alert interaction to complete
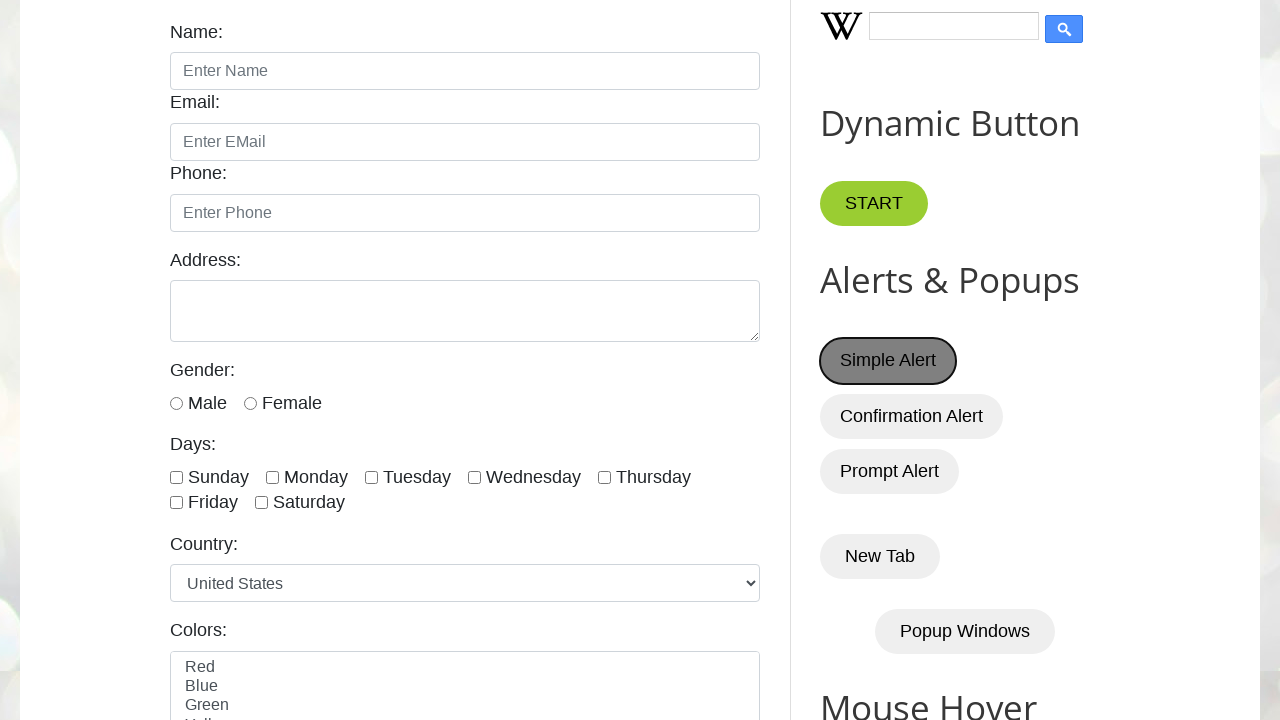

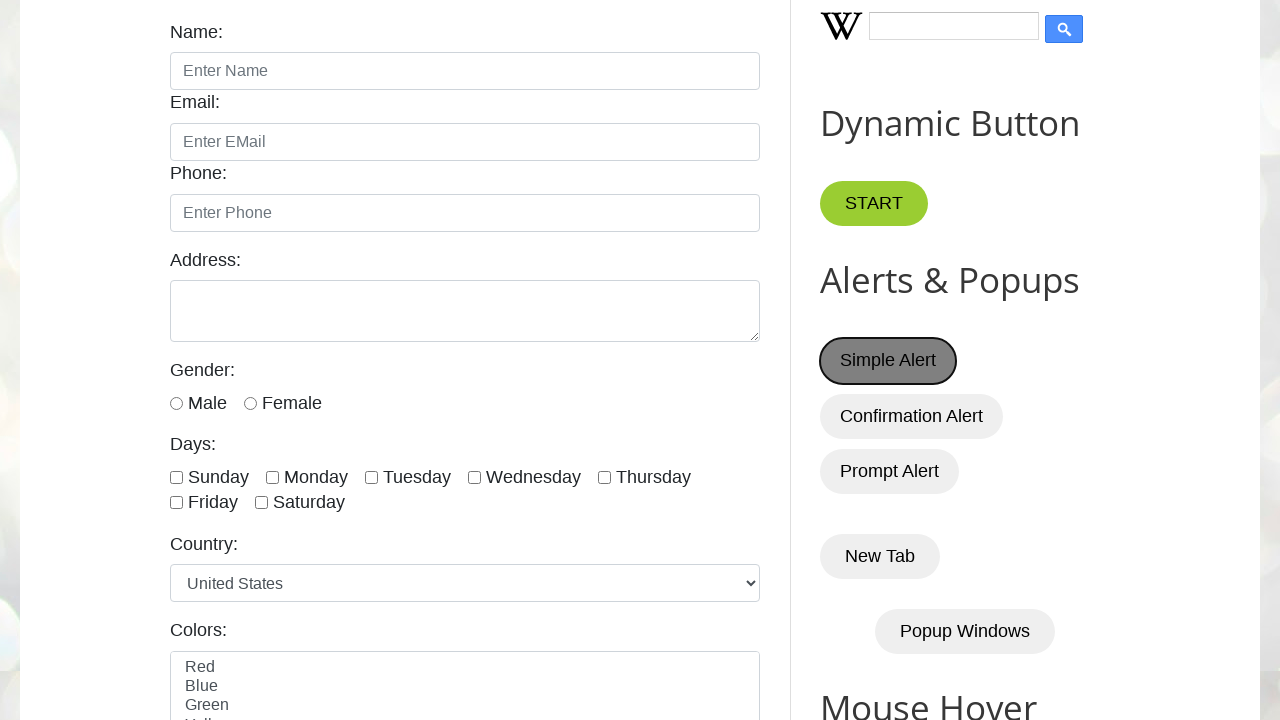